Tests the metatags.io URL preview tool by entering multiple URLs into the input field and waiting for the preview to generate for each one.

Starting URL: https://metatags.io/

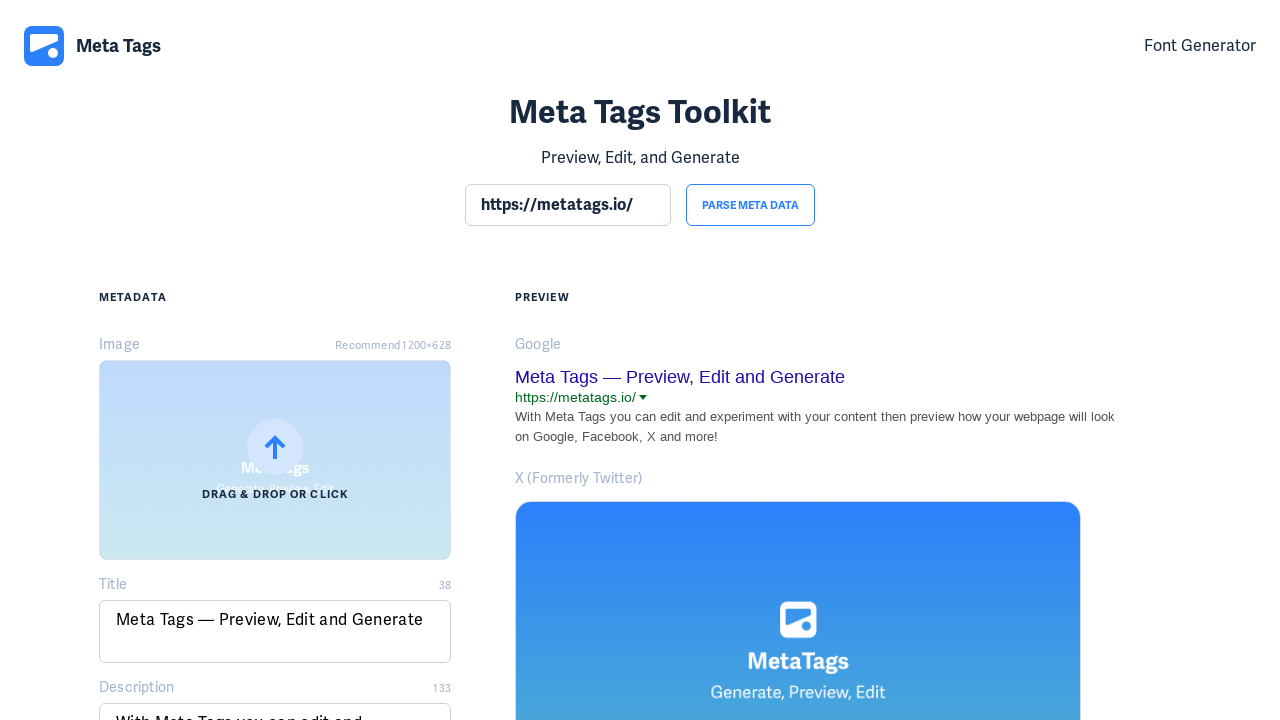

Section input field loaded and is ready for input
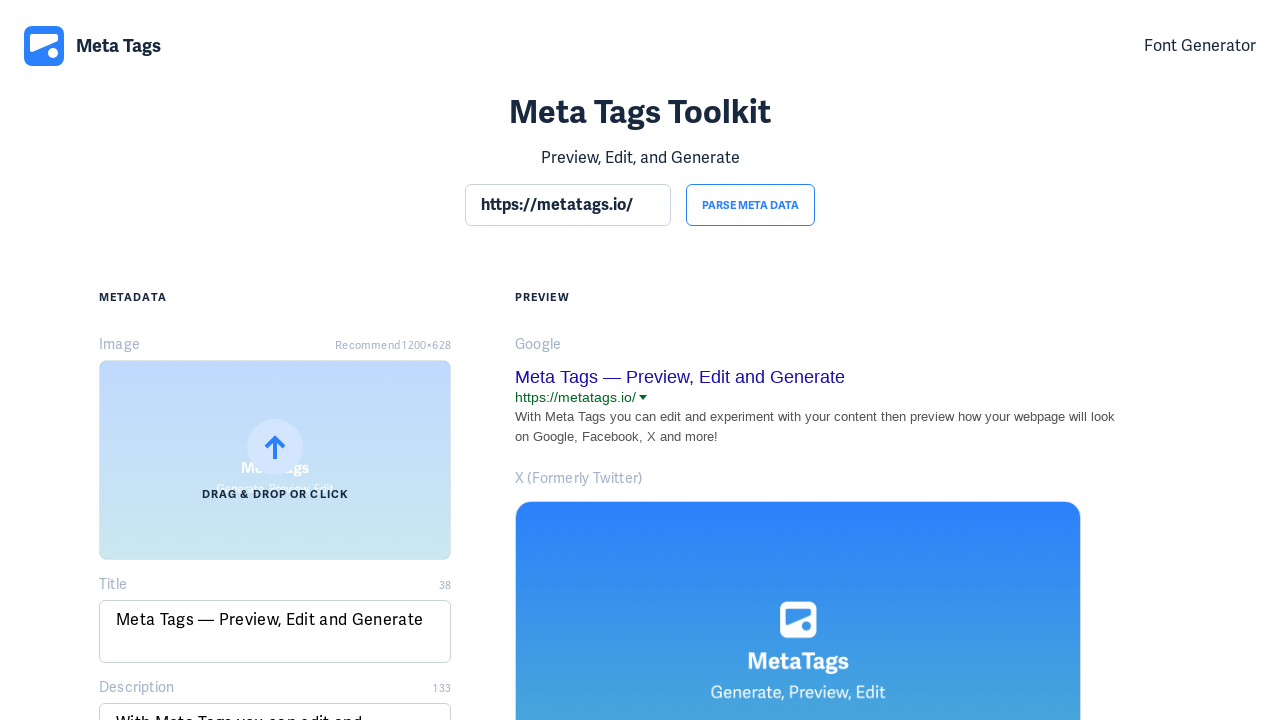

Cleared the input field on section input
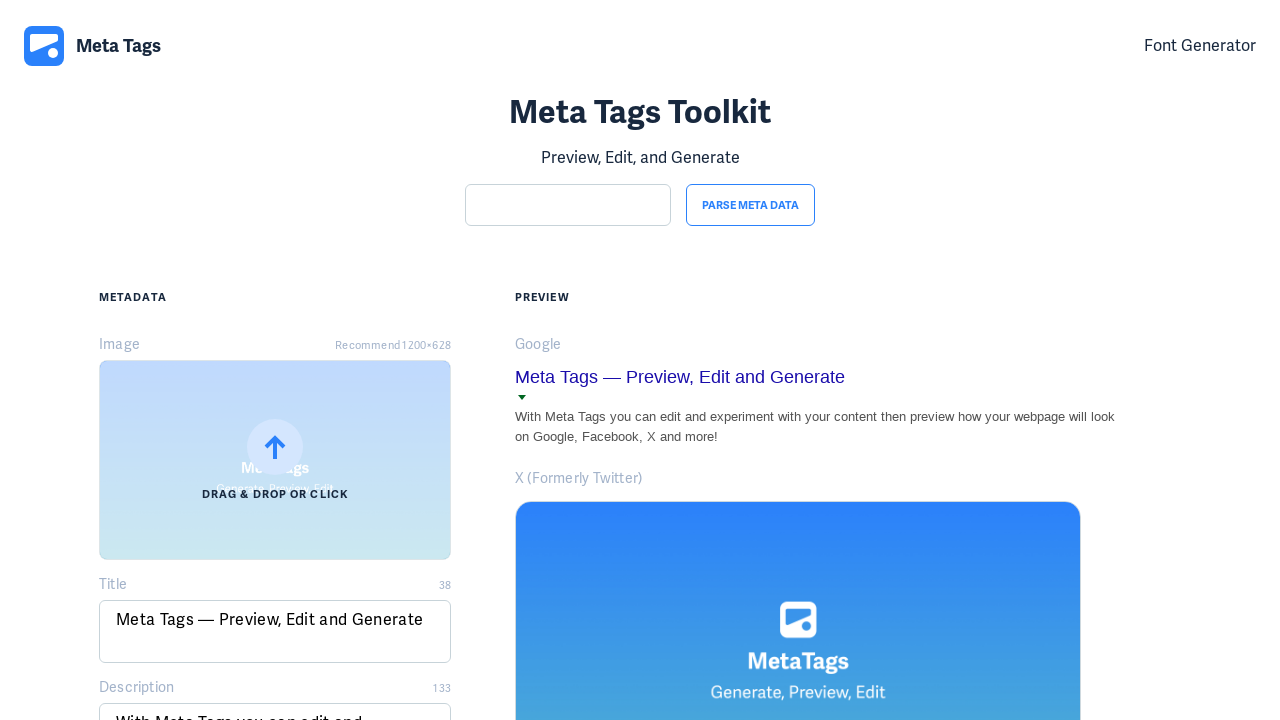

Entered URL: https://www.nytimes.com/2021/11/06/opinion/biden-infrastructure-deal.html on section input
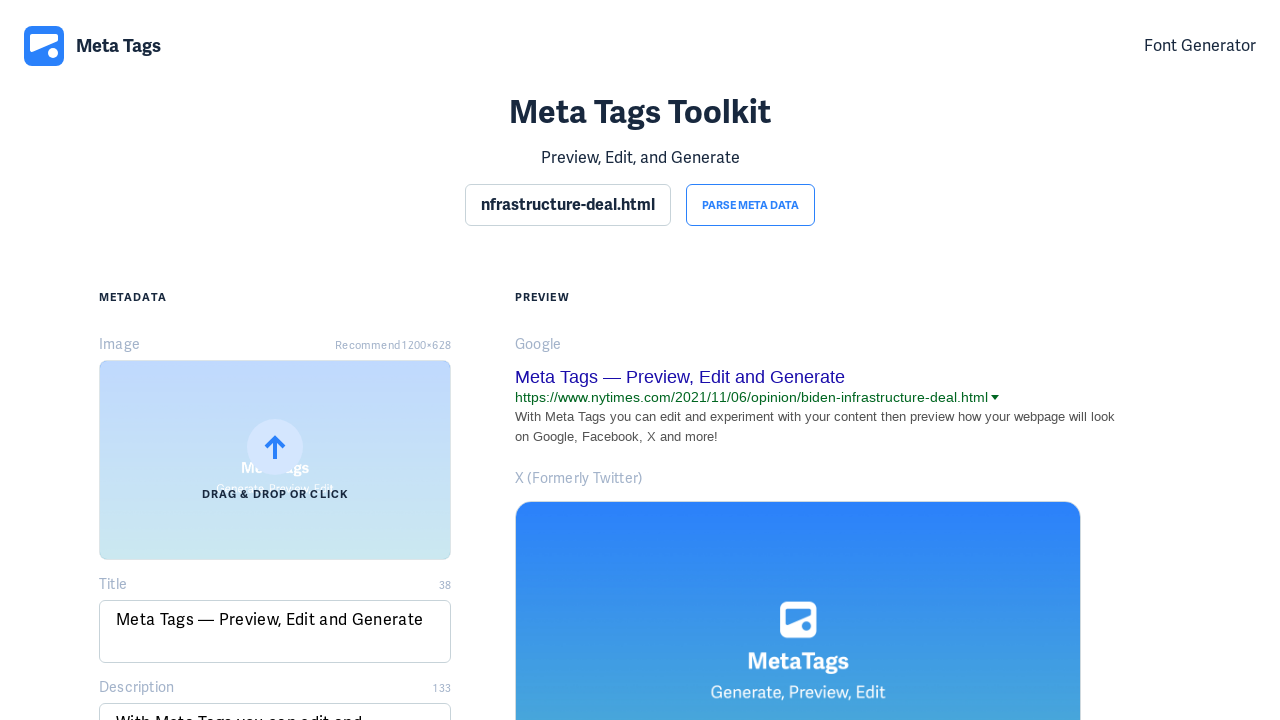

Waited for URL preview to generate
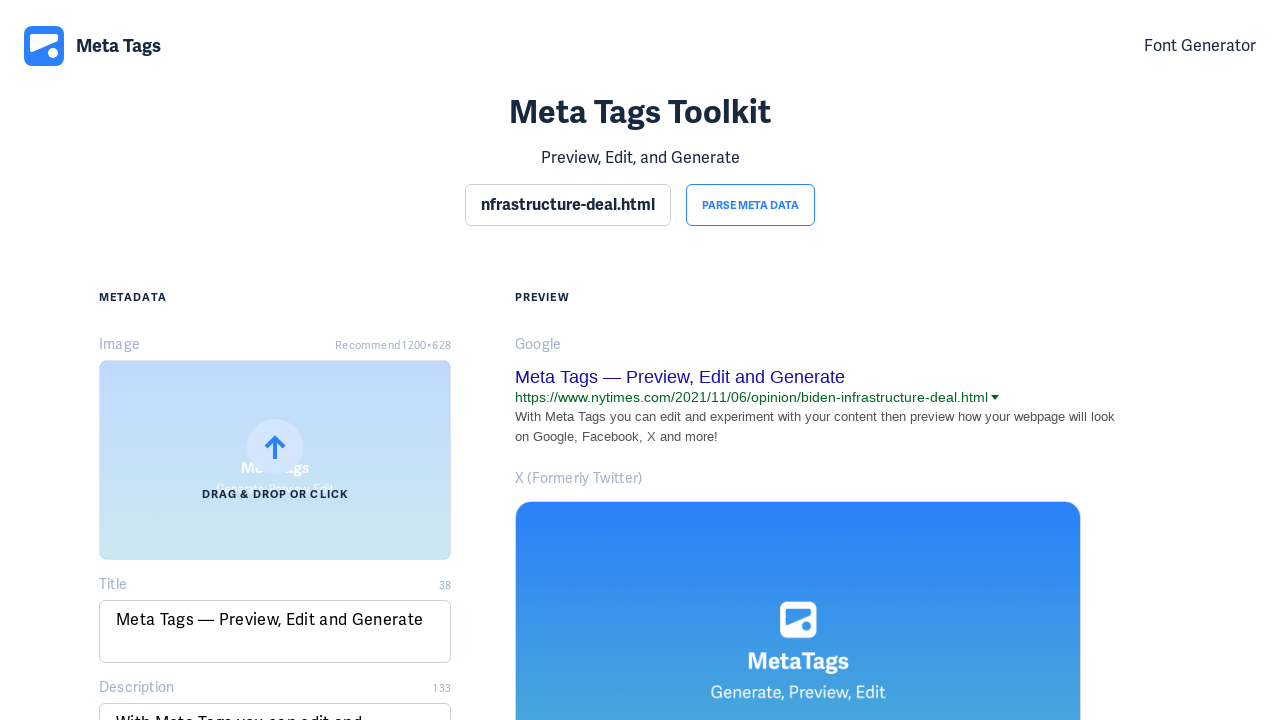

Cleared the input field on section input
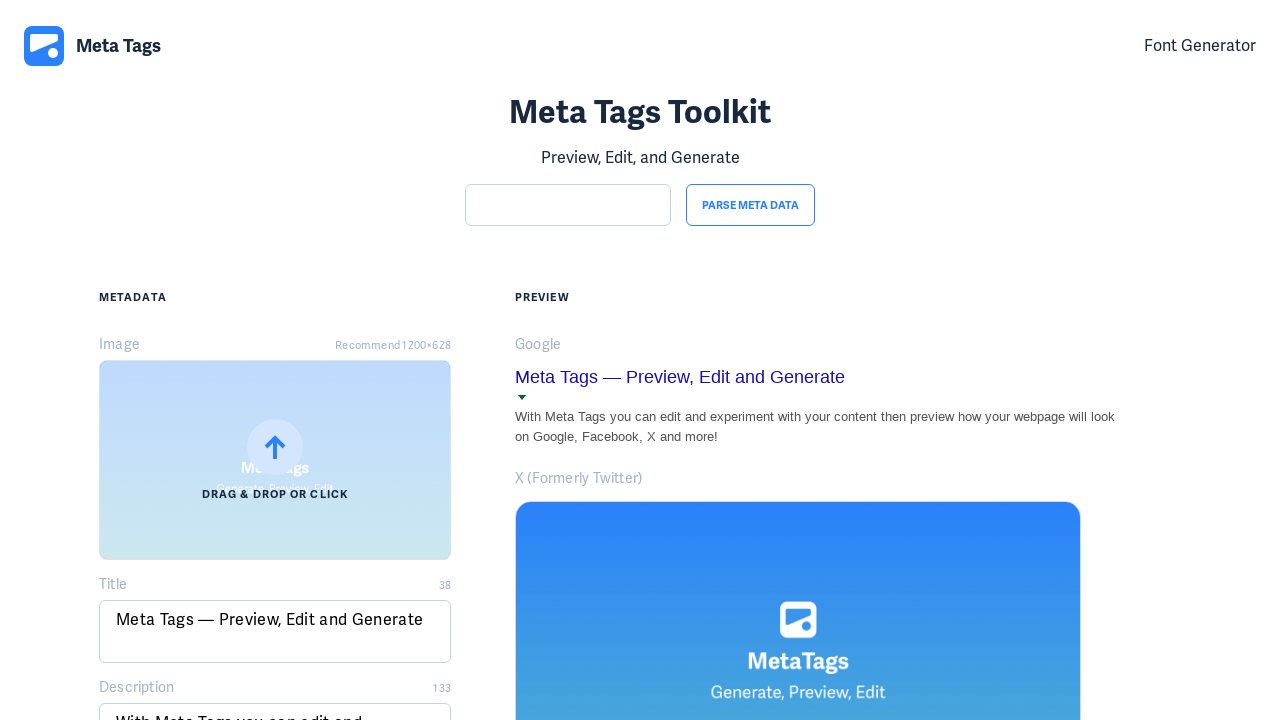

Entered URL: https://www.nytimes.com/2021/11/06/us/politics/infrastructure-black-caucus-vote.html on section input
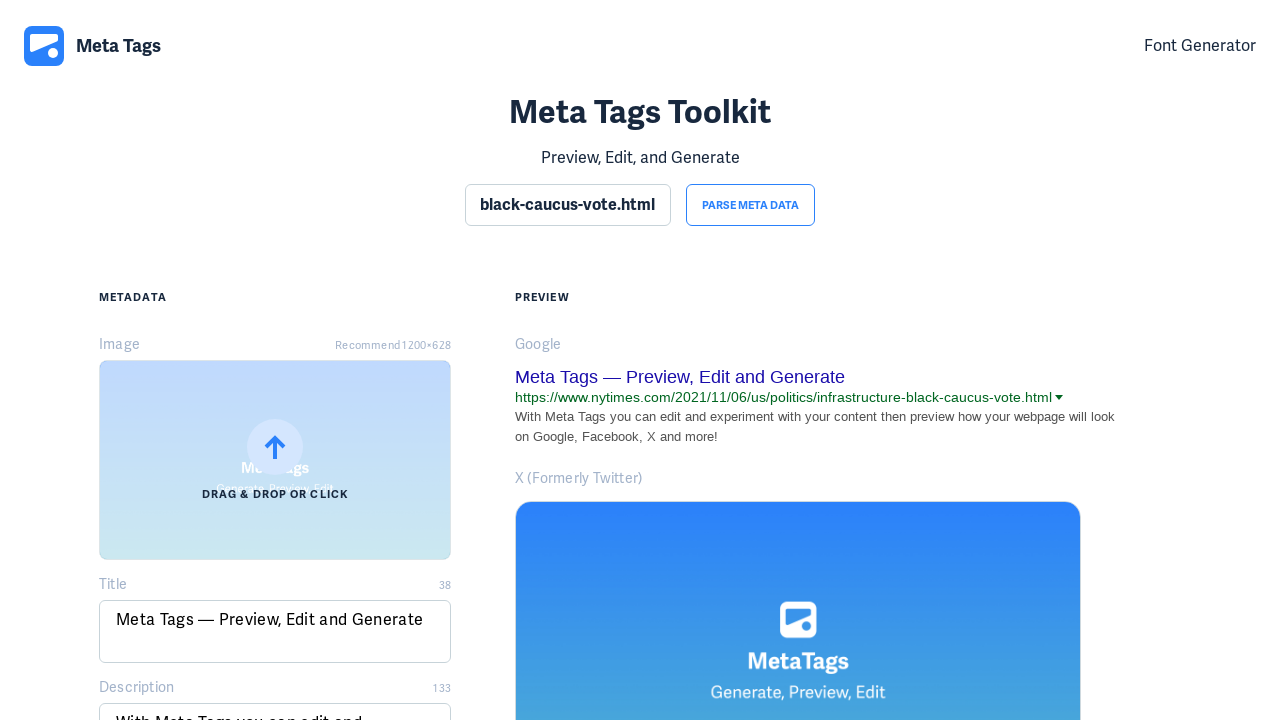

Waited for URL preview to generate
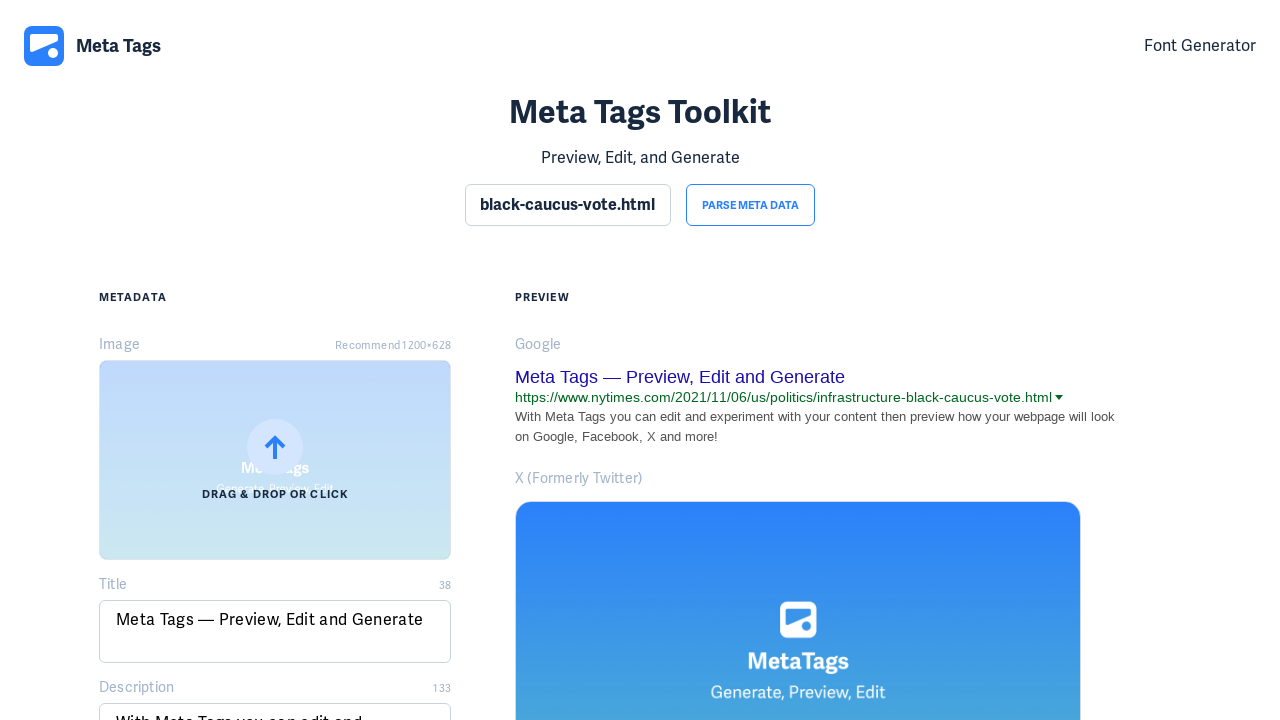

Cleared the input field on section input
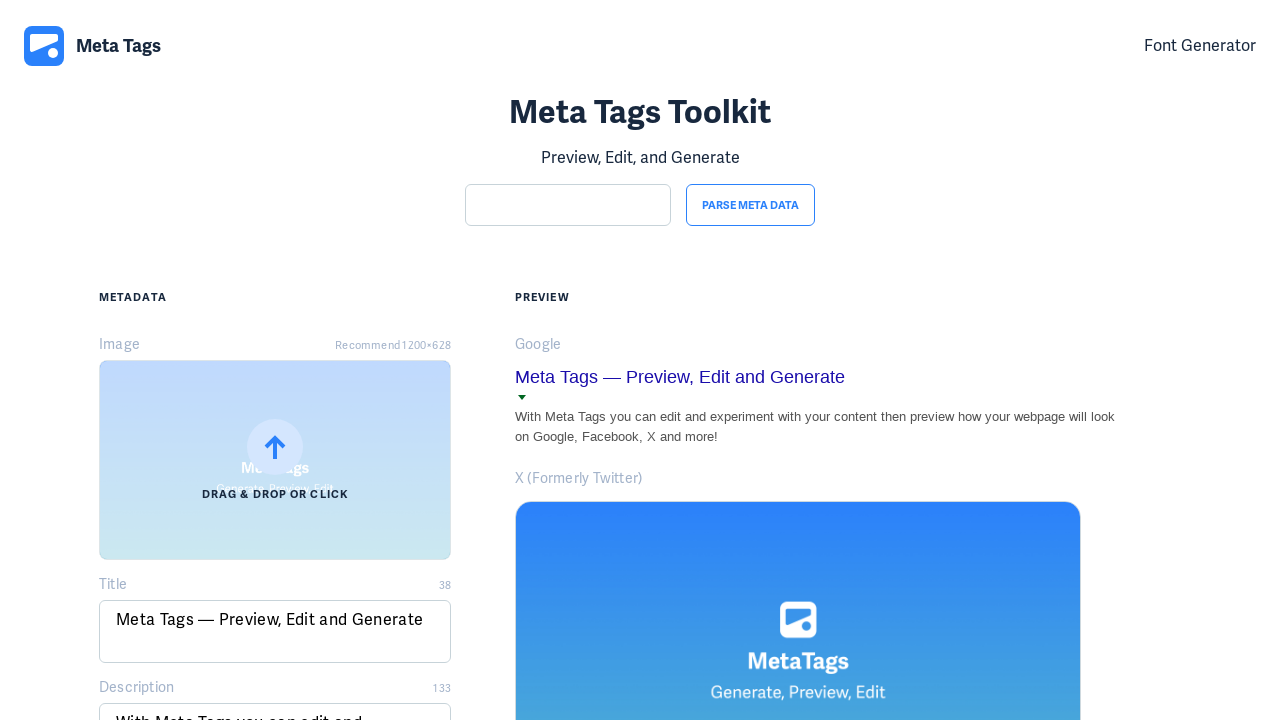

Entered URL: https://www.nytimes.com/2021/11/06/us/dark-sky-parks-us.html on section input
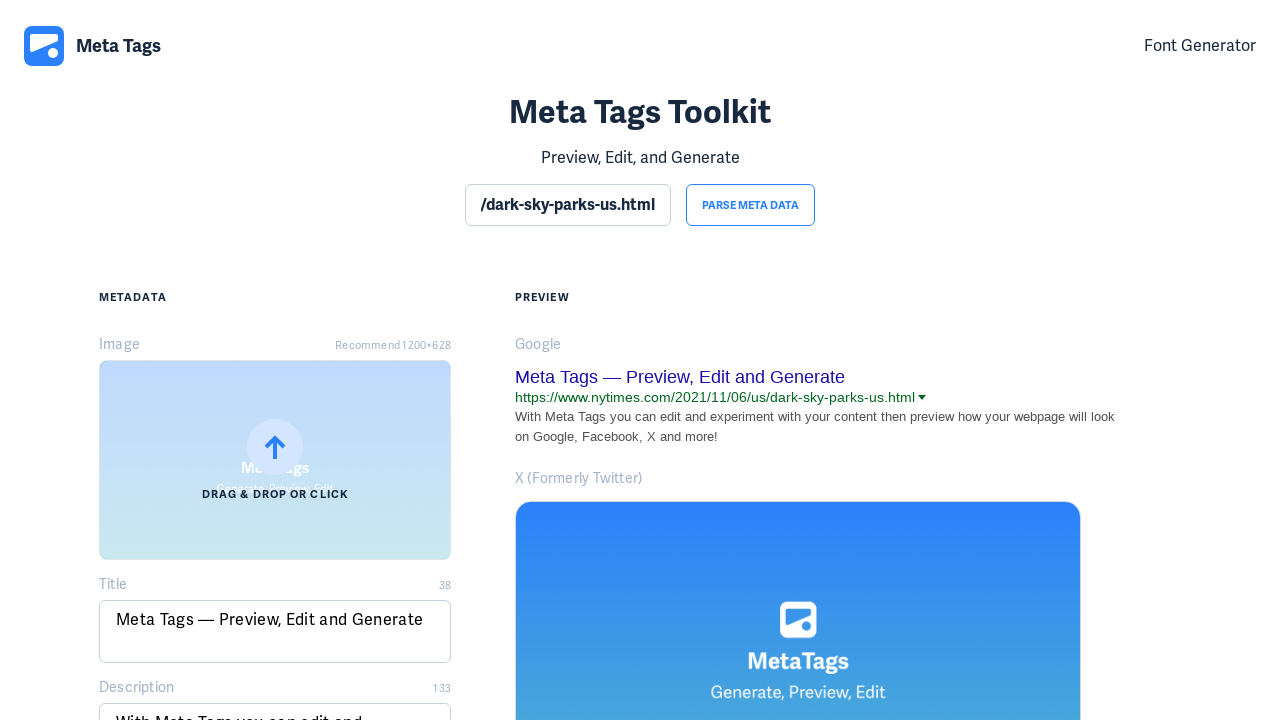

Waited for URL preview to generate
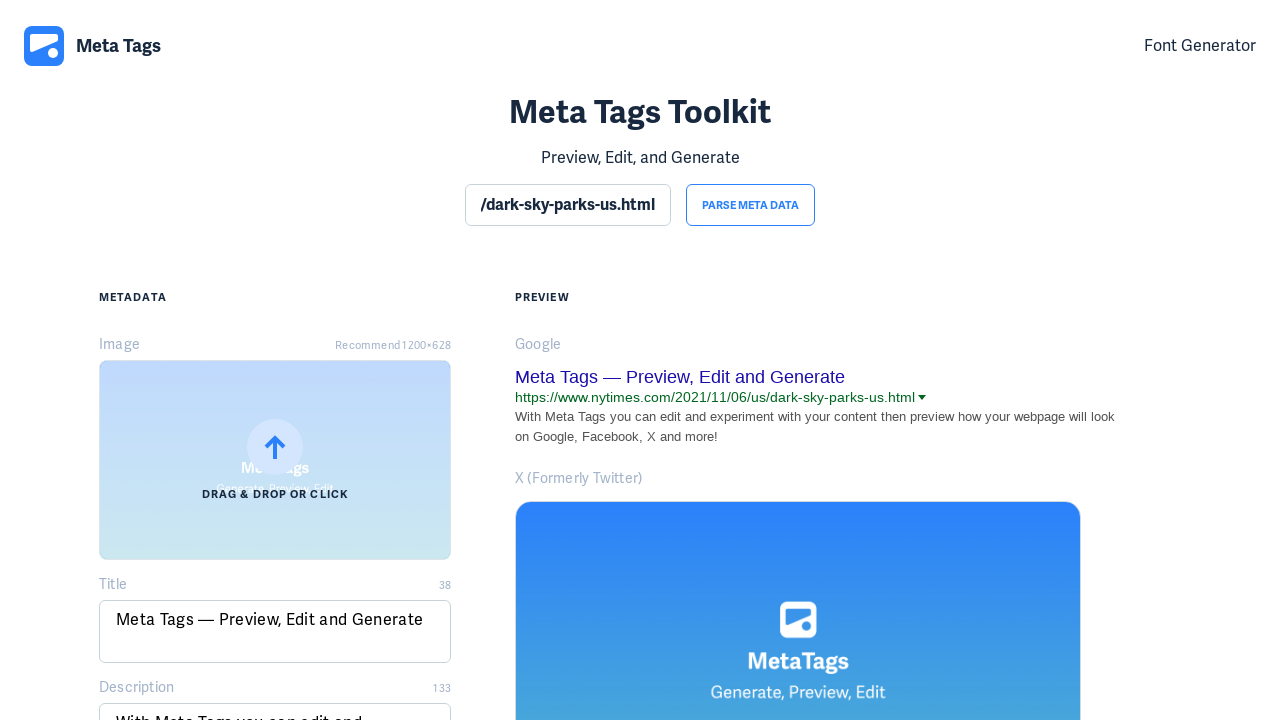

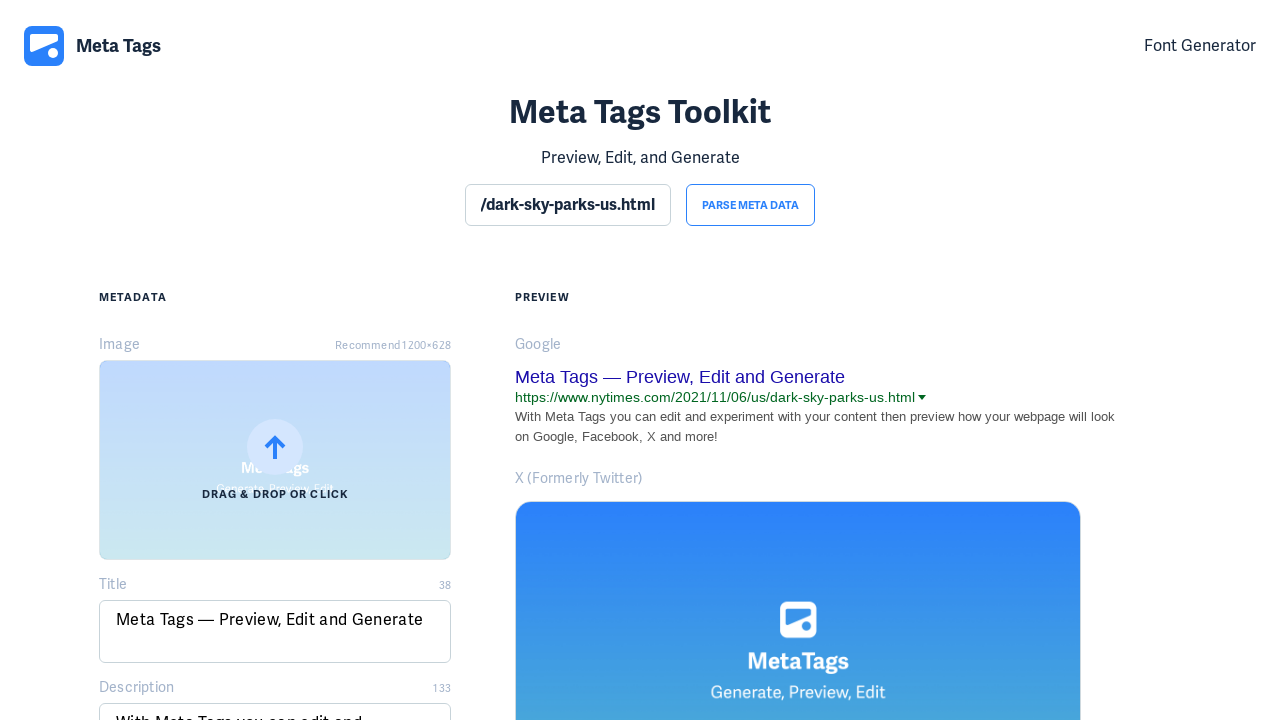